Double-clicks a button to trigger an alert and accepts it

Starting URL: https://www.techlearn.in/code/double-tap/

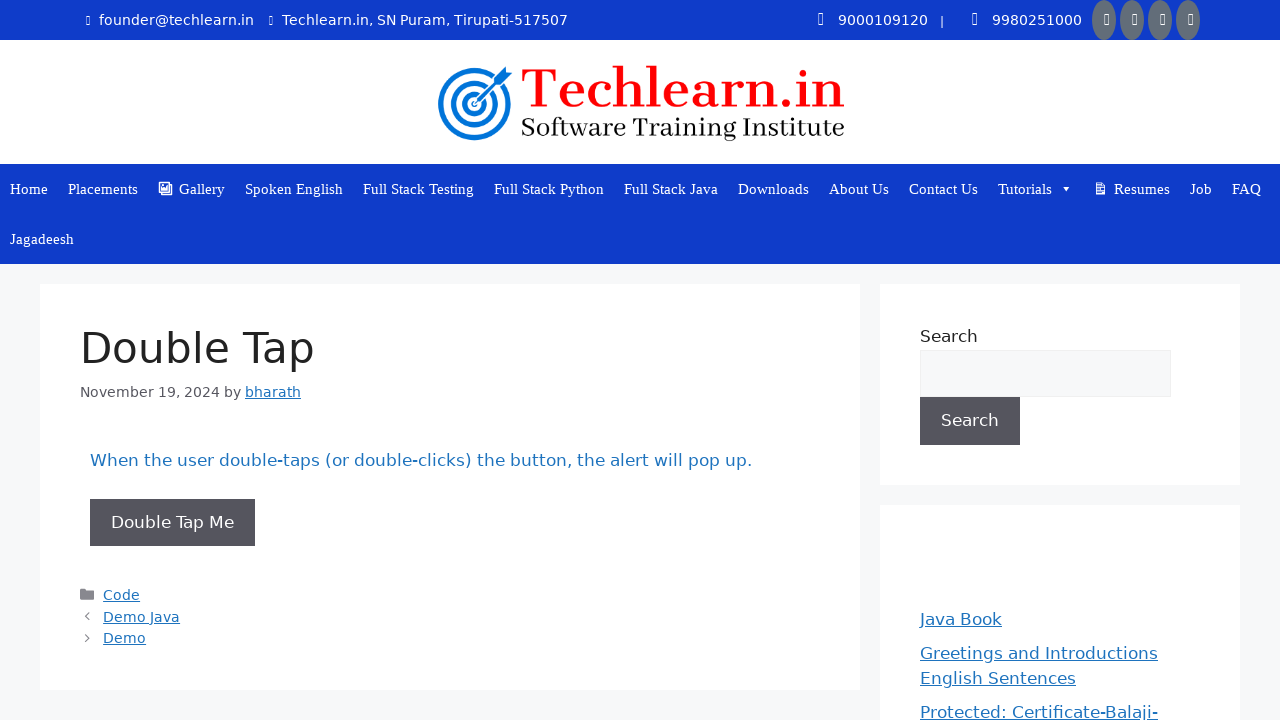

Double-clicked button to trigger alert at (172, 522) on xpath=//button[@ondblclick="handleDoubleTap()"]
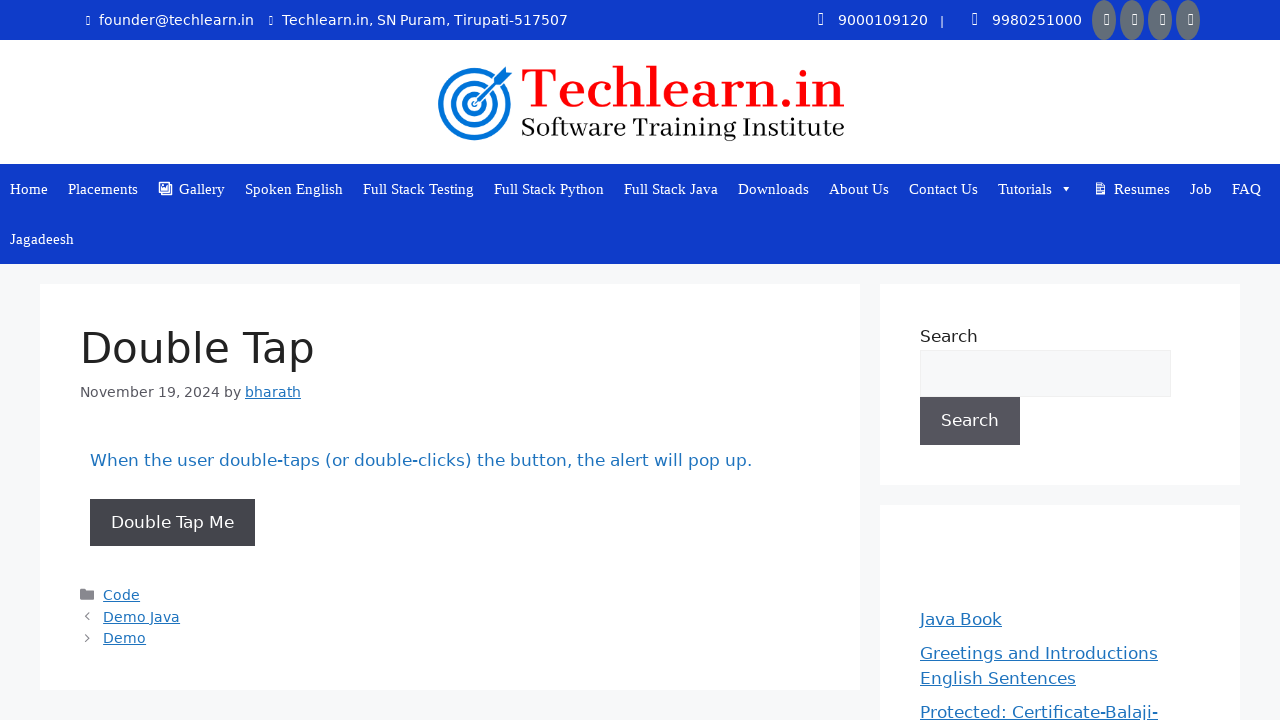

Set up dialog handler to accept alerts
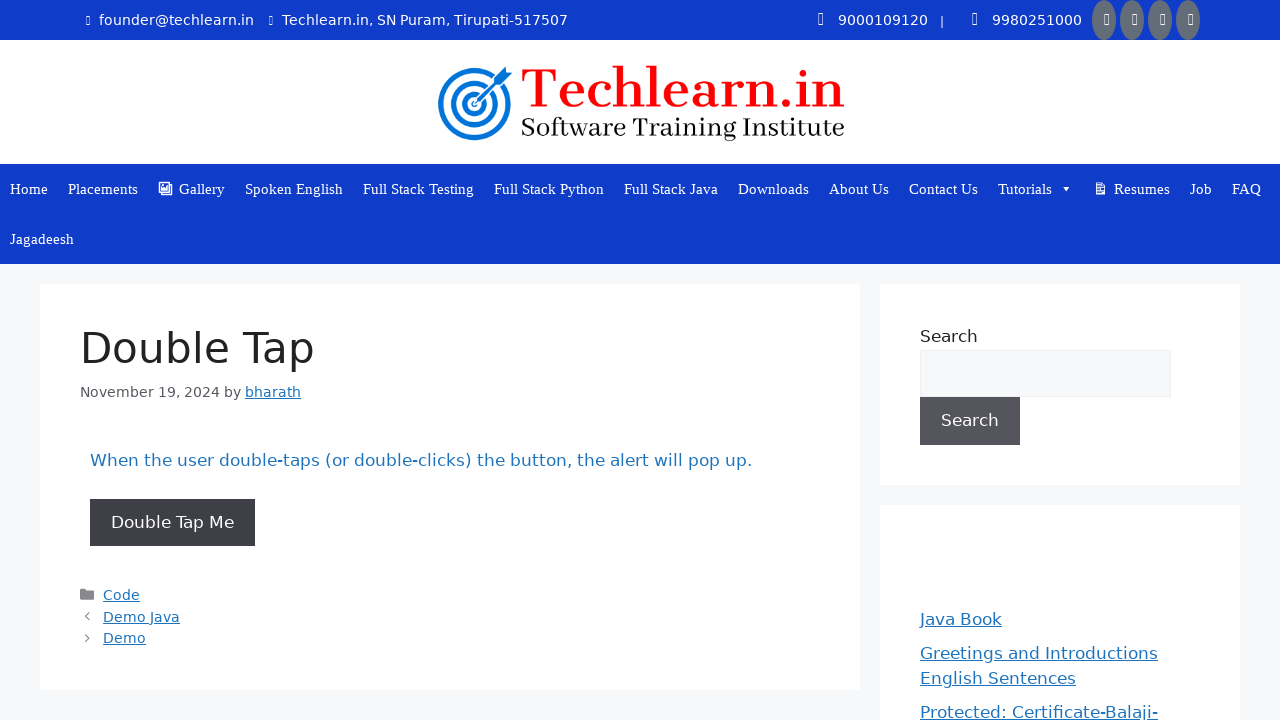

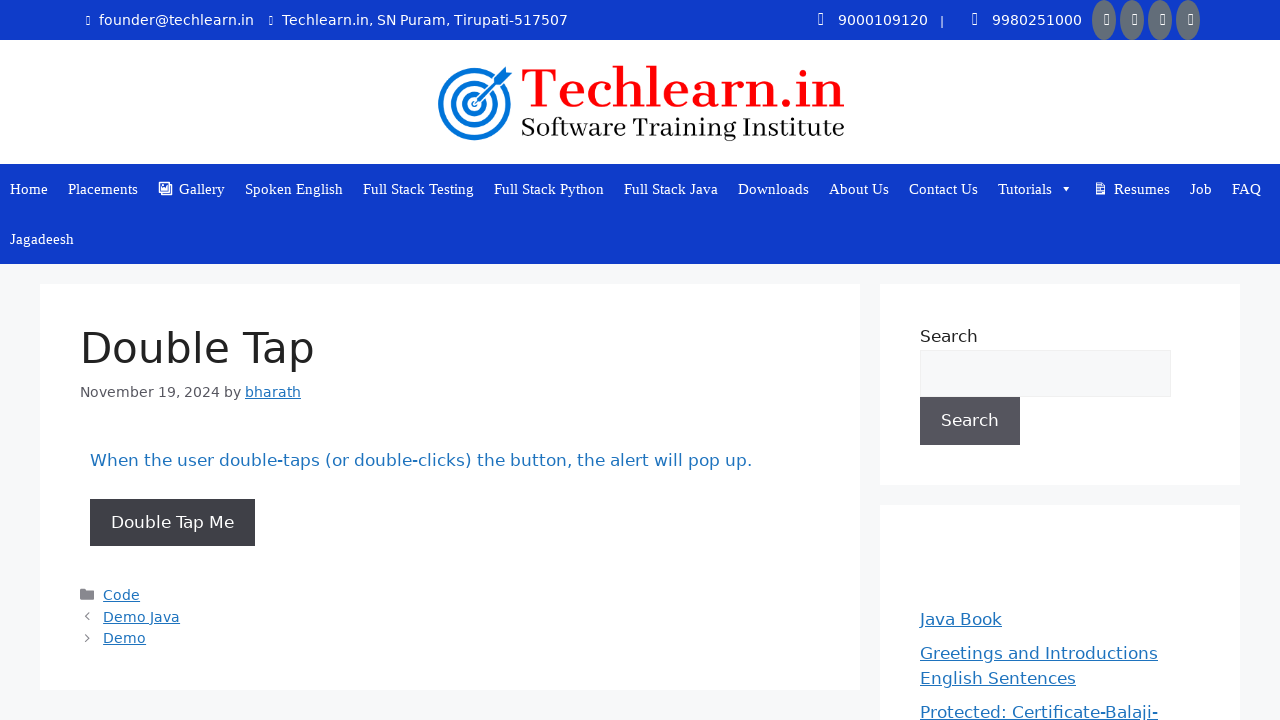